Tests radio button functionality by clicking the 'Yes' radio button and verifying the selection message appears.

Starting URL: https://demoqa.com/radio-button

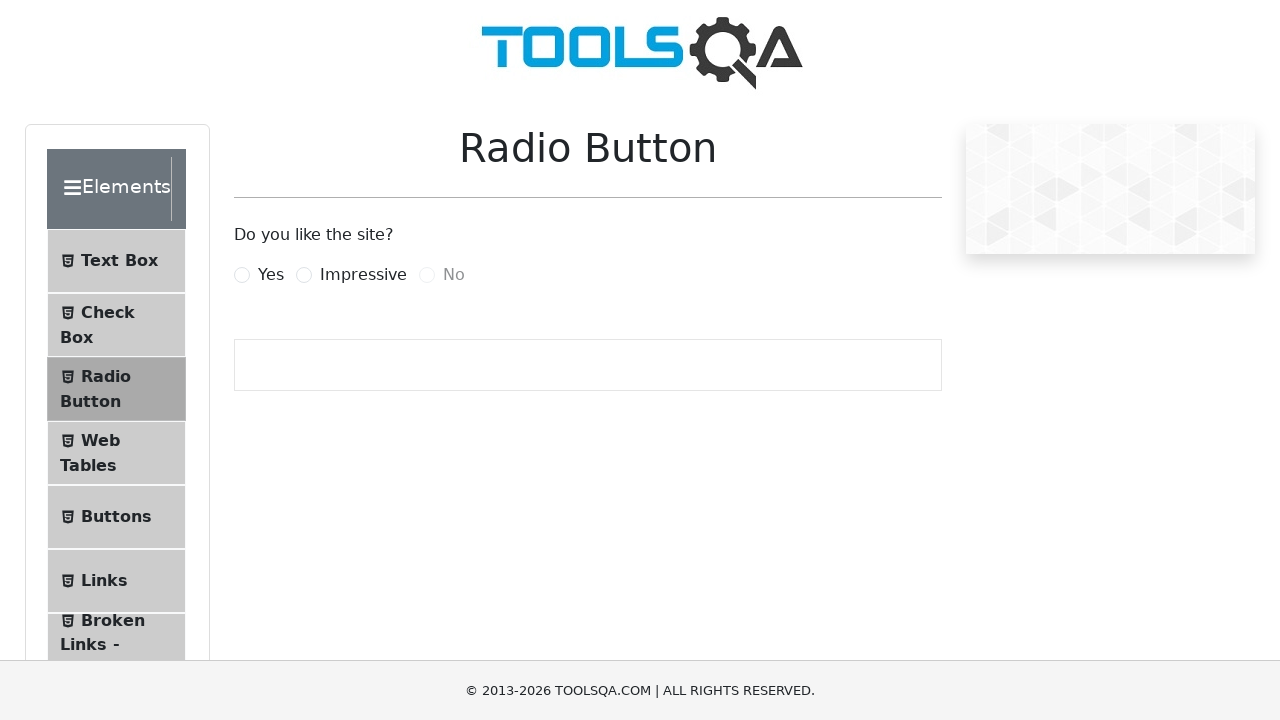

Navigated to radio button test page
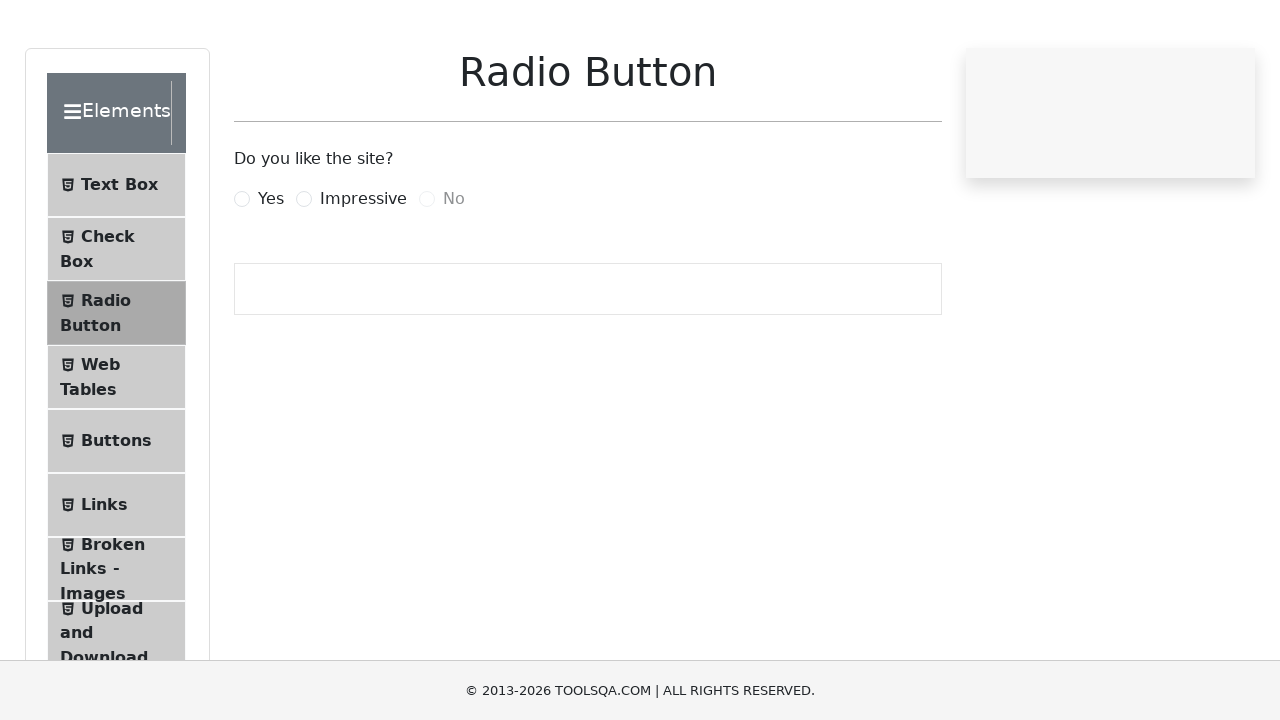

Clicked the 'Yes' radio button at (271, 275) on [for='yesRadio']
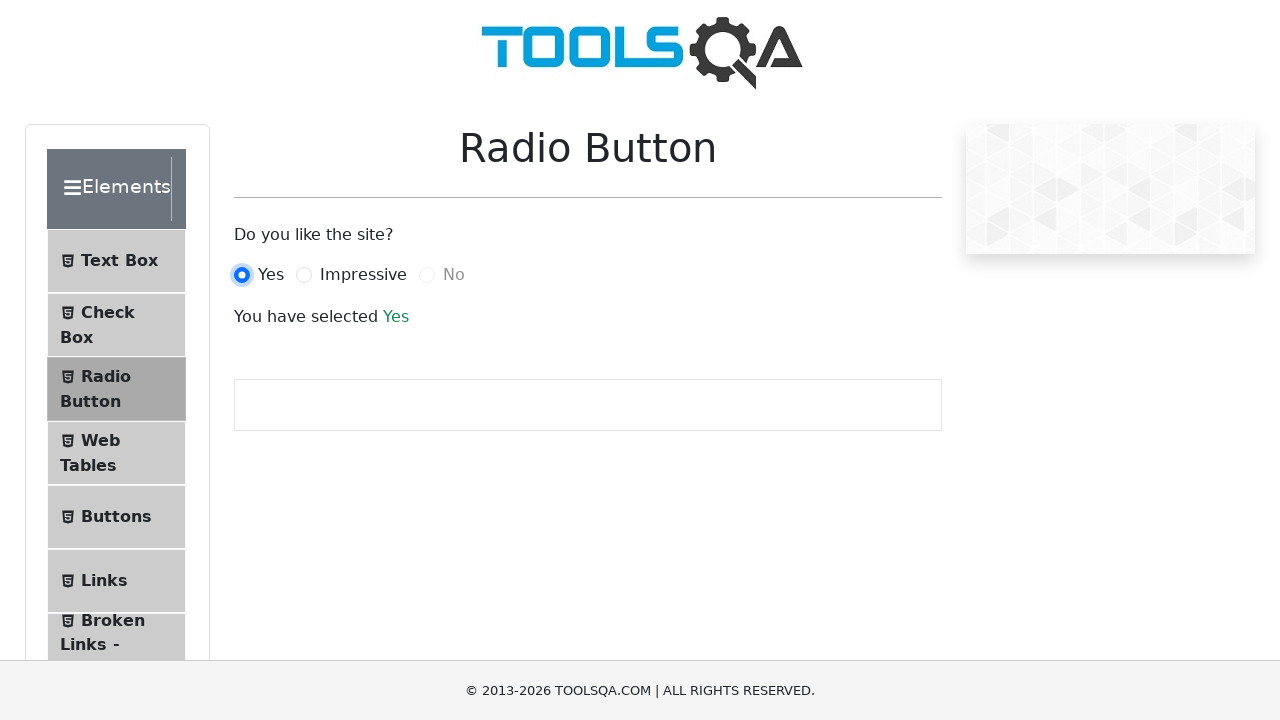

Selection confirmation message appeared
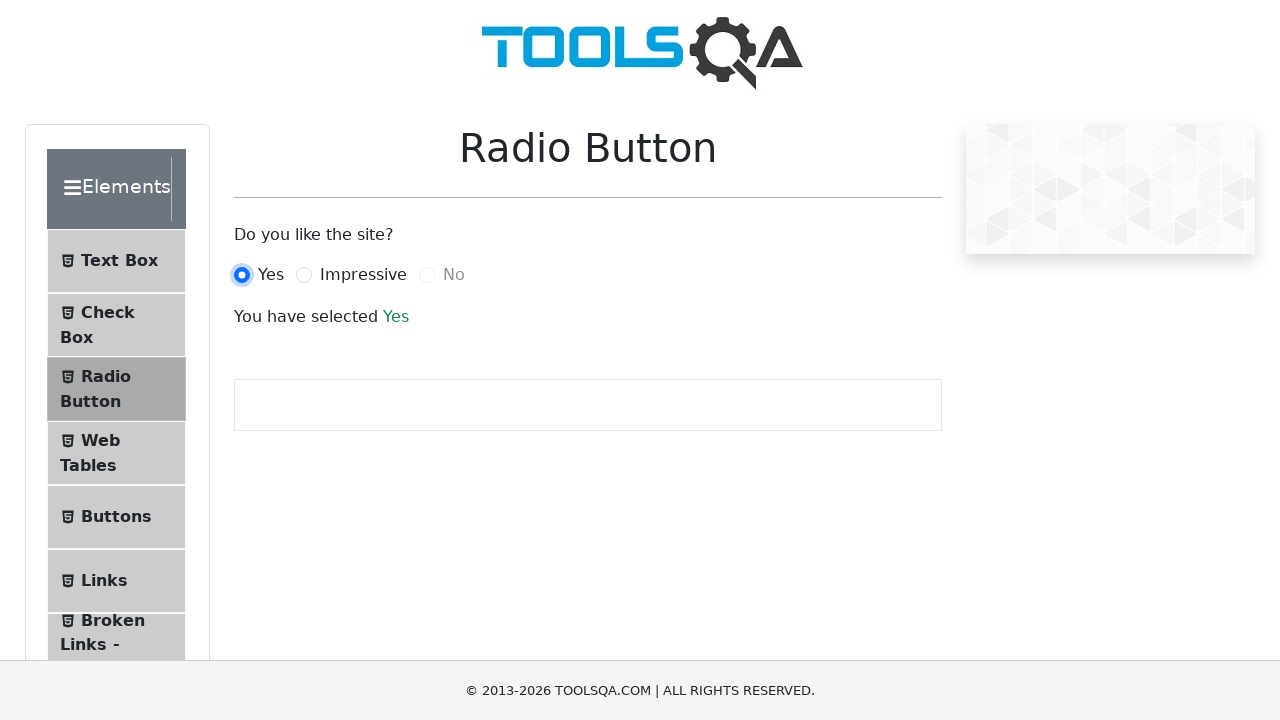

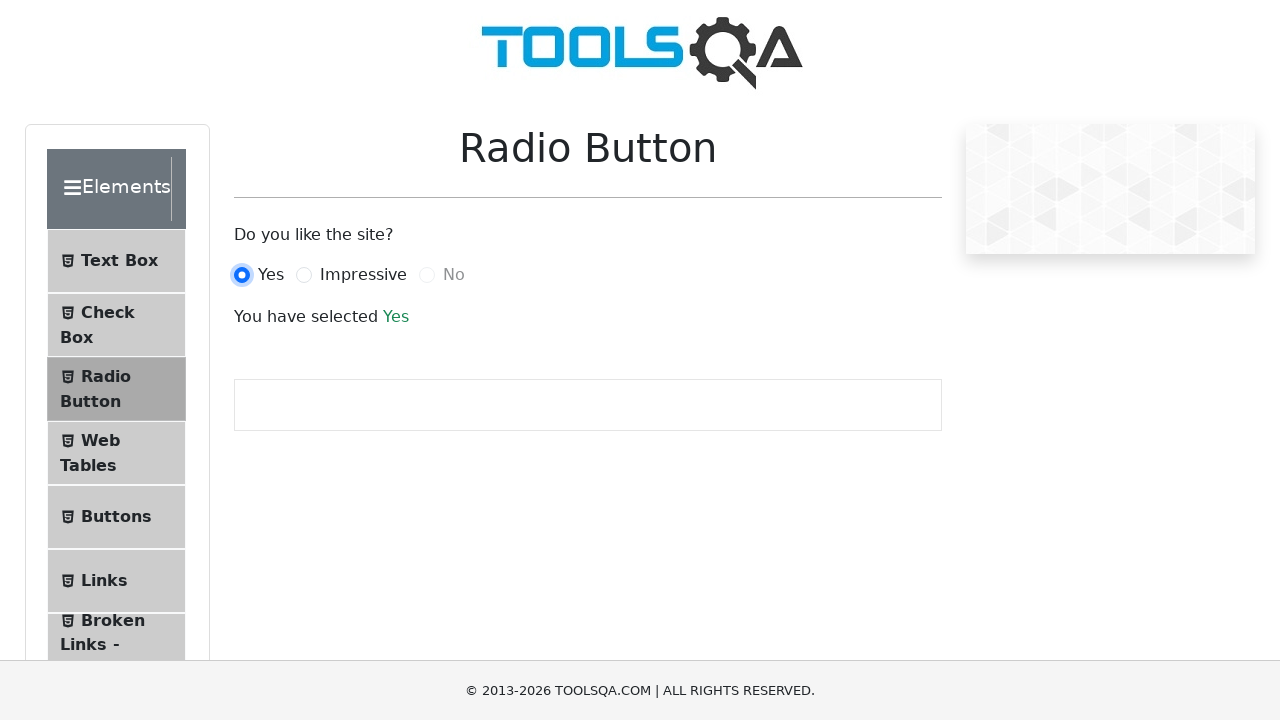